Tests dropdown functionality by clicking the Dropdown link and selecting Option 1 from the dropdown menu

Starting URL: http://the-internet.herokuapp.com/

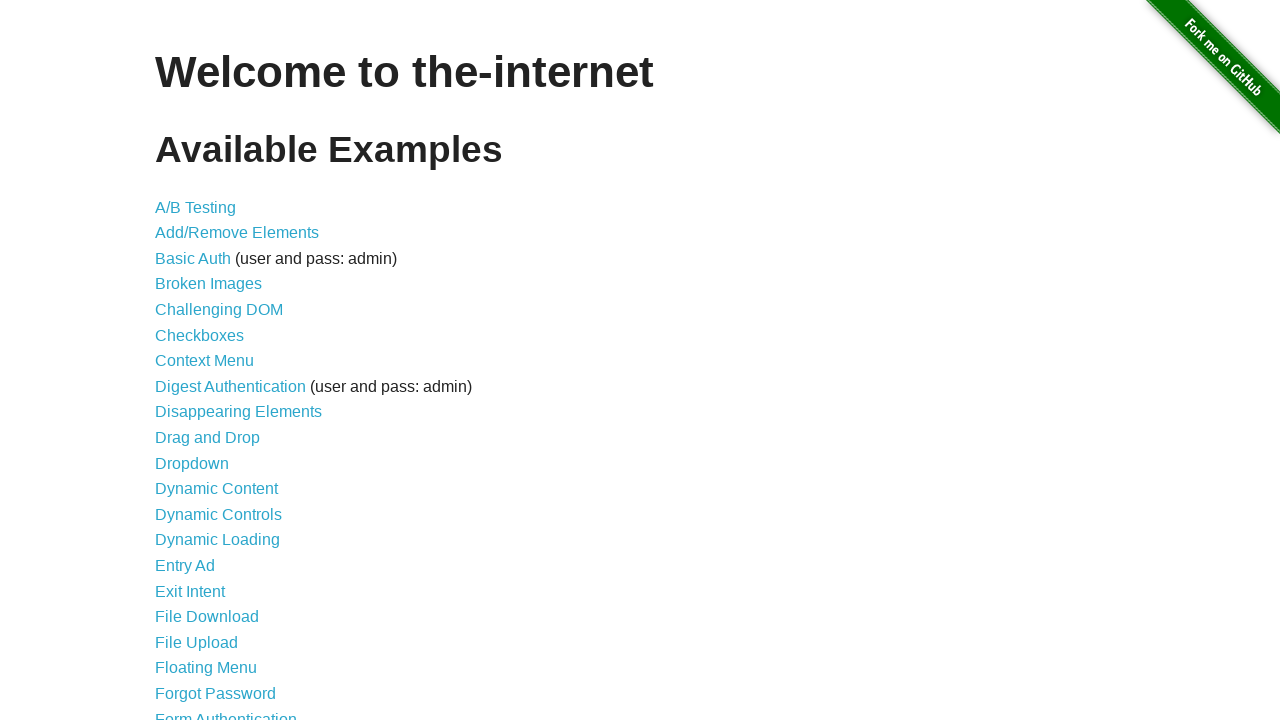

Navigated to the-internet.herokuapp.com
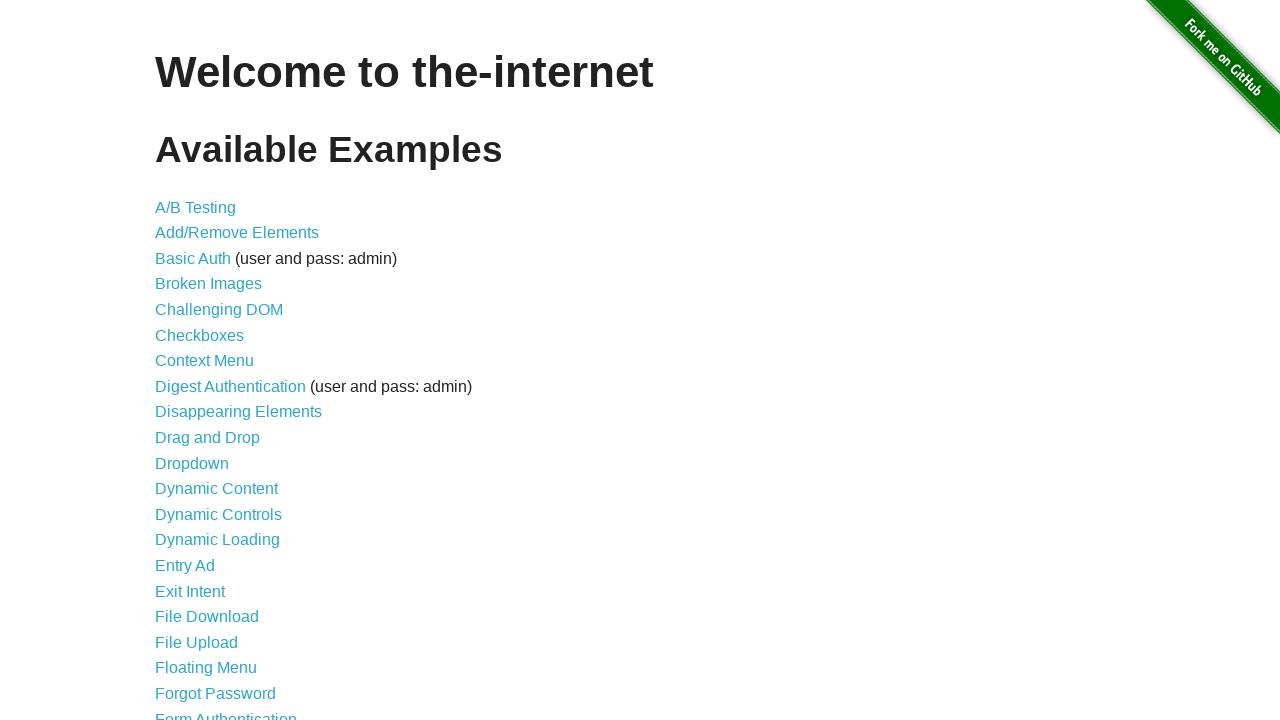

Clicked on Dropdown link at (192, 463) on text='Dropdown'
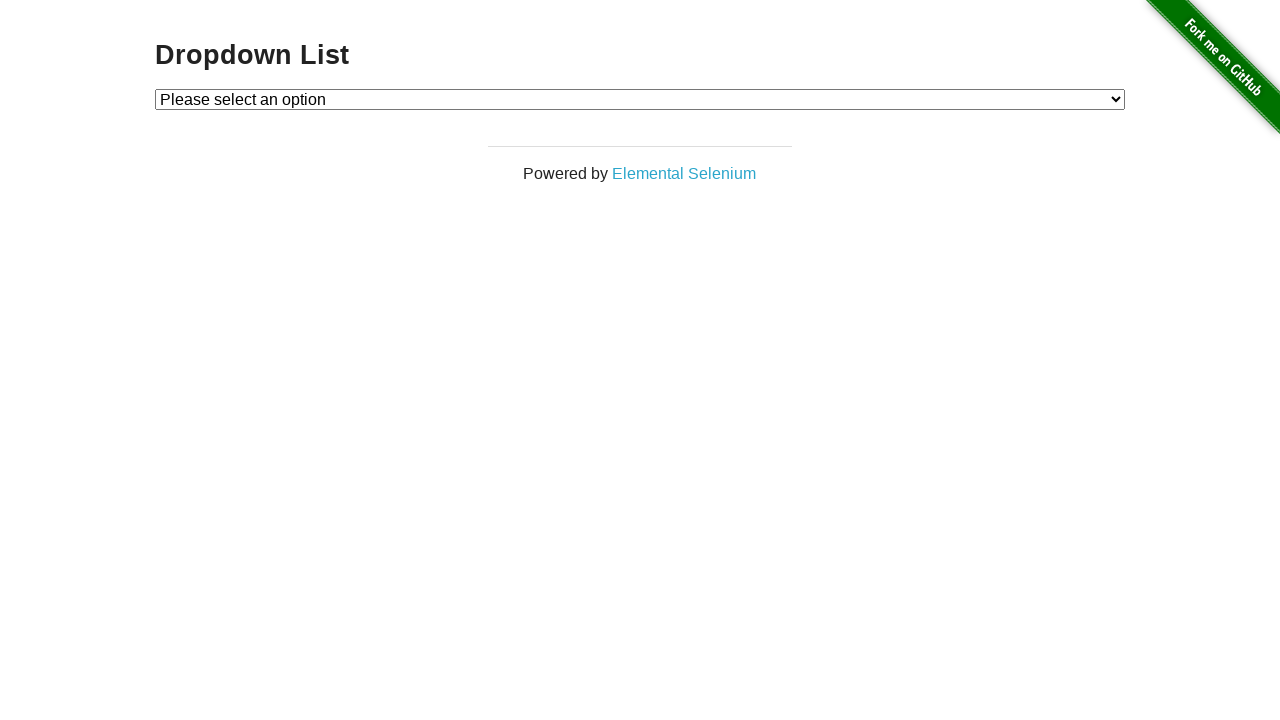

Selected Option 1 from dropdown menu on #dropdown
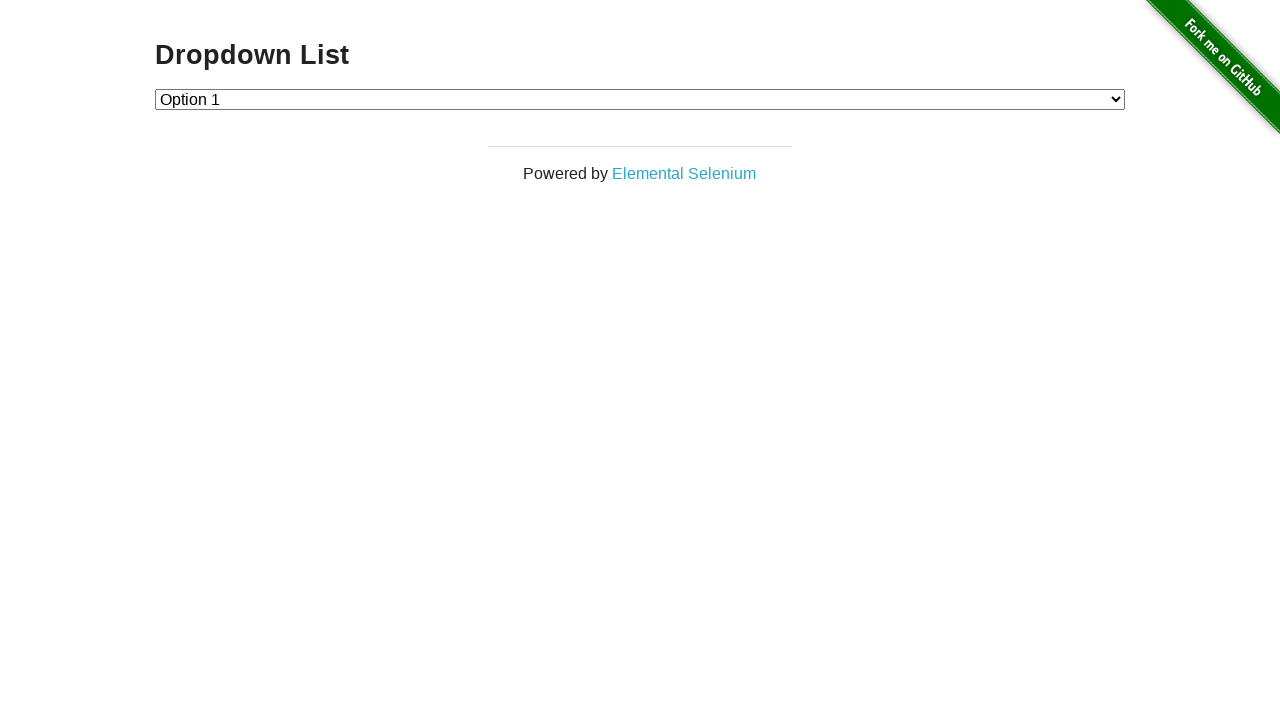

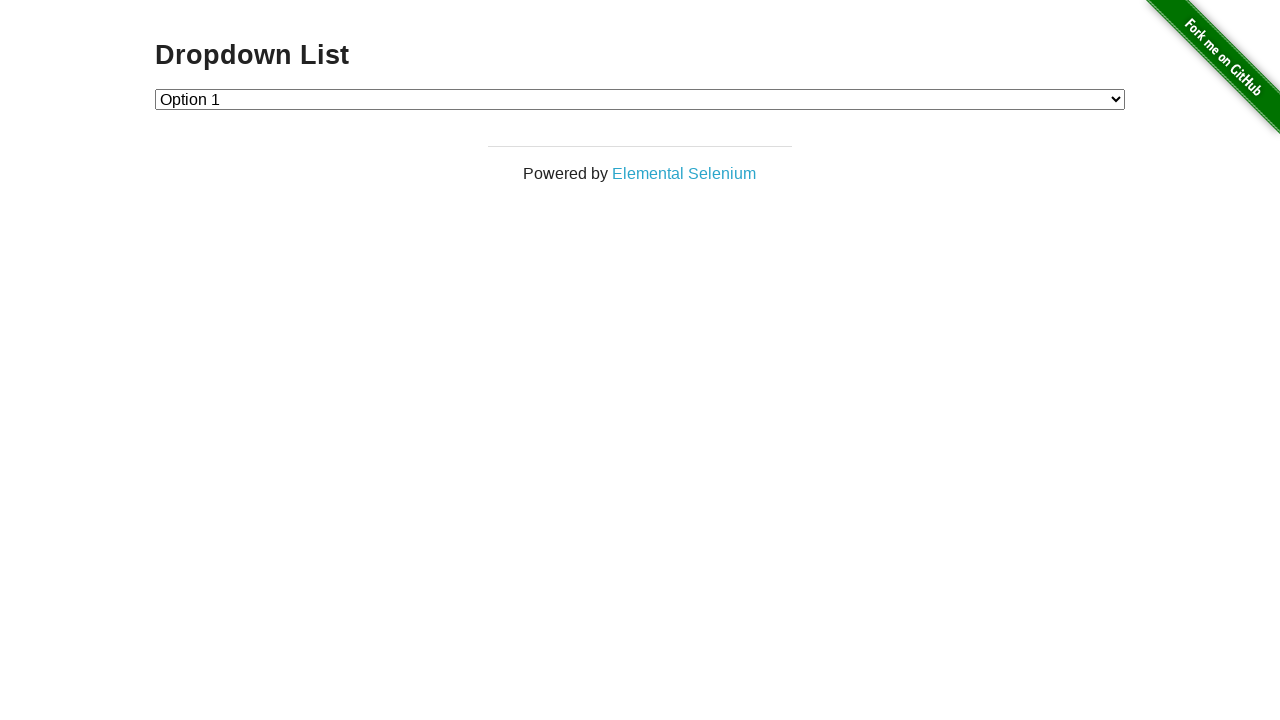